Navigates to Netflix's Top 10 page and verifies that the movie titles, views, and runtime data elements are displayed on the page.

Starting URL: https://www.netflix.com/tudum/top10/

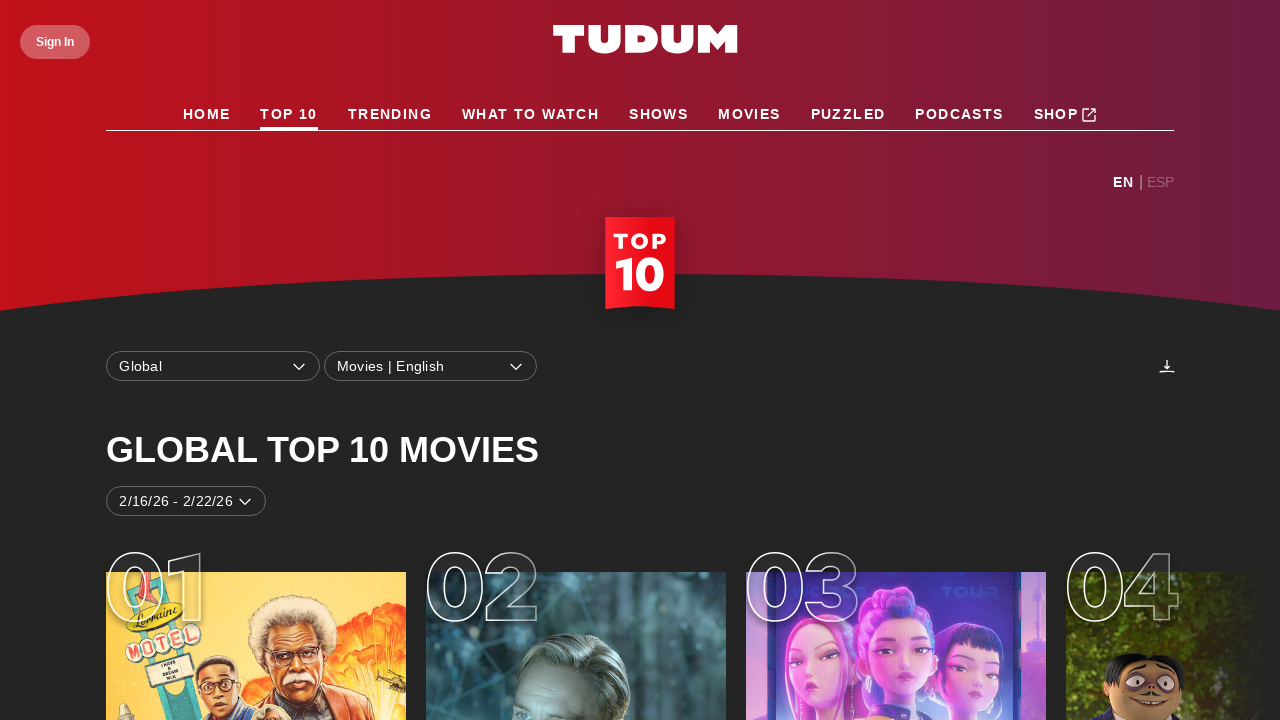

Navigated to Netflix Top 10 page
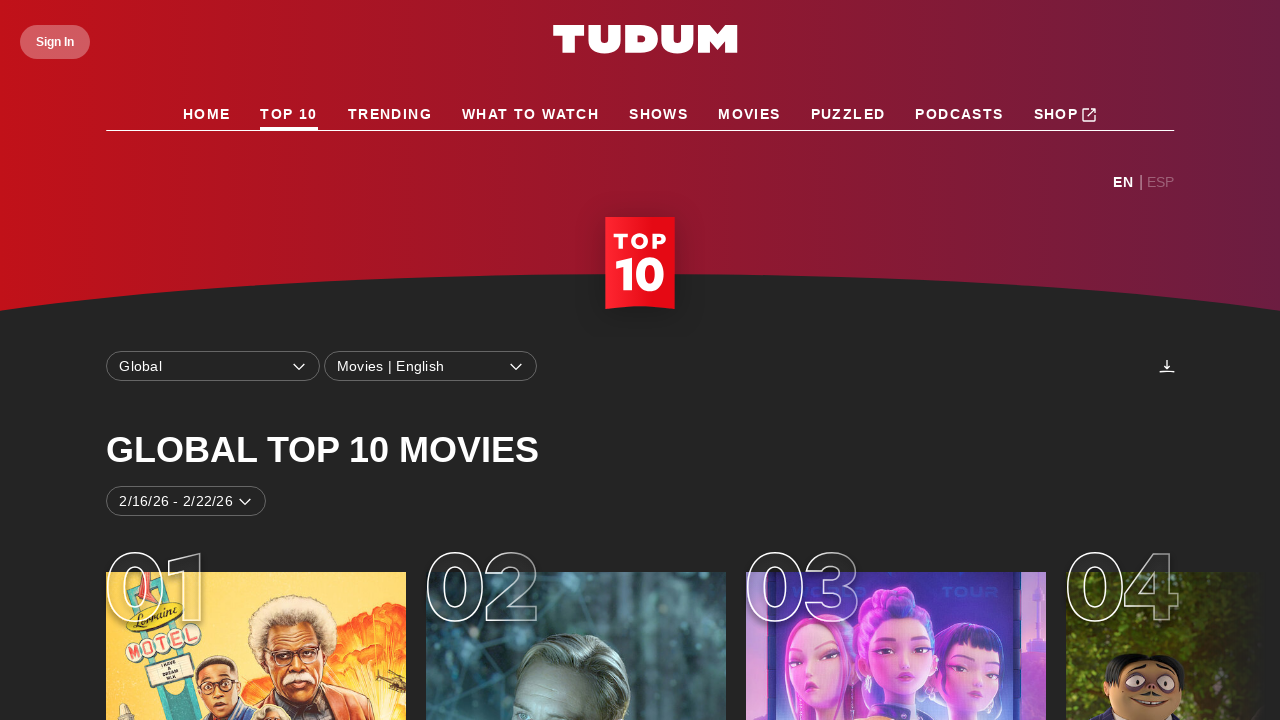

Page network activity idle - page fully loaded
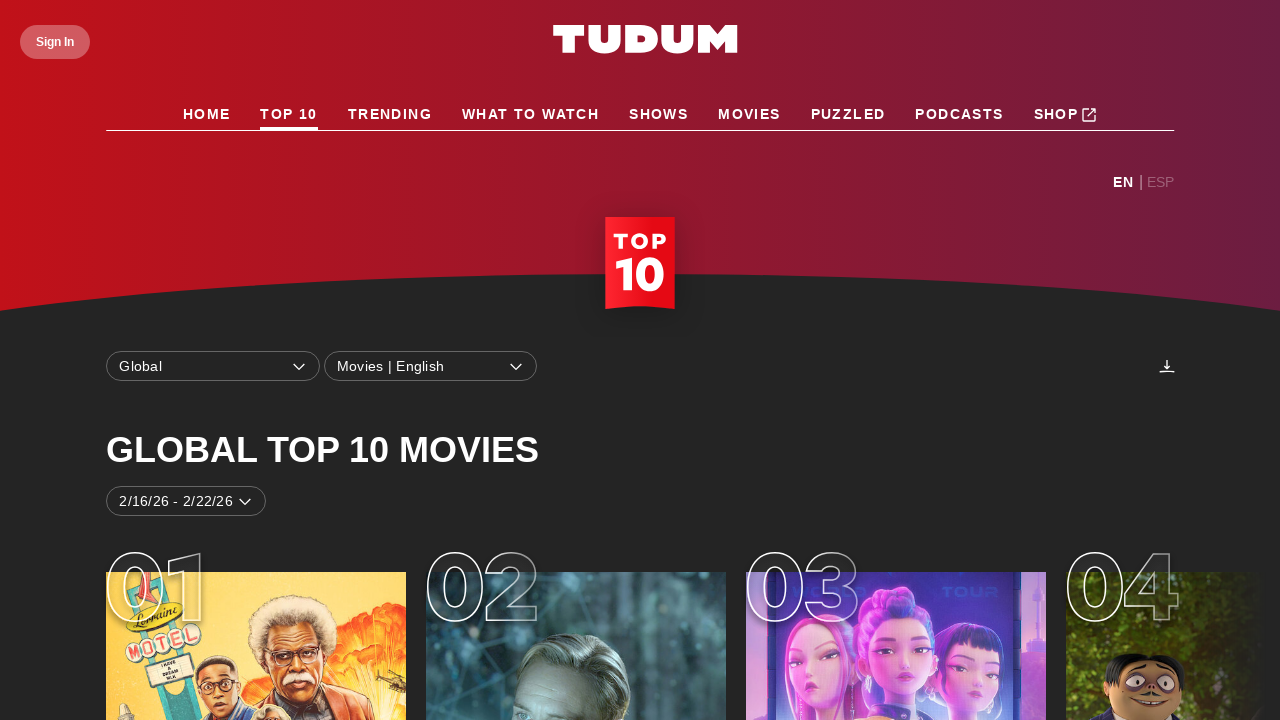

Movie title elements are now visible on the page
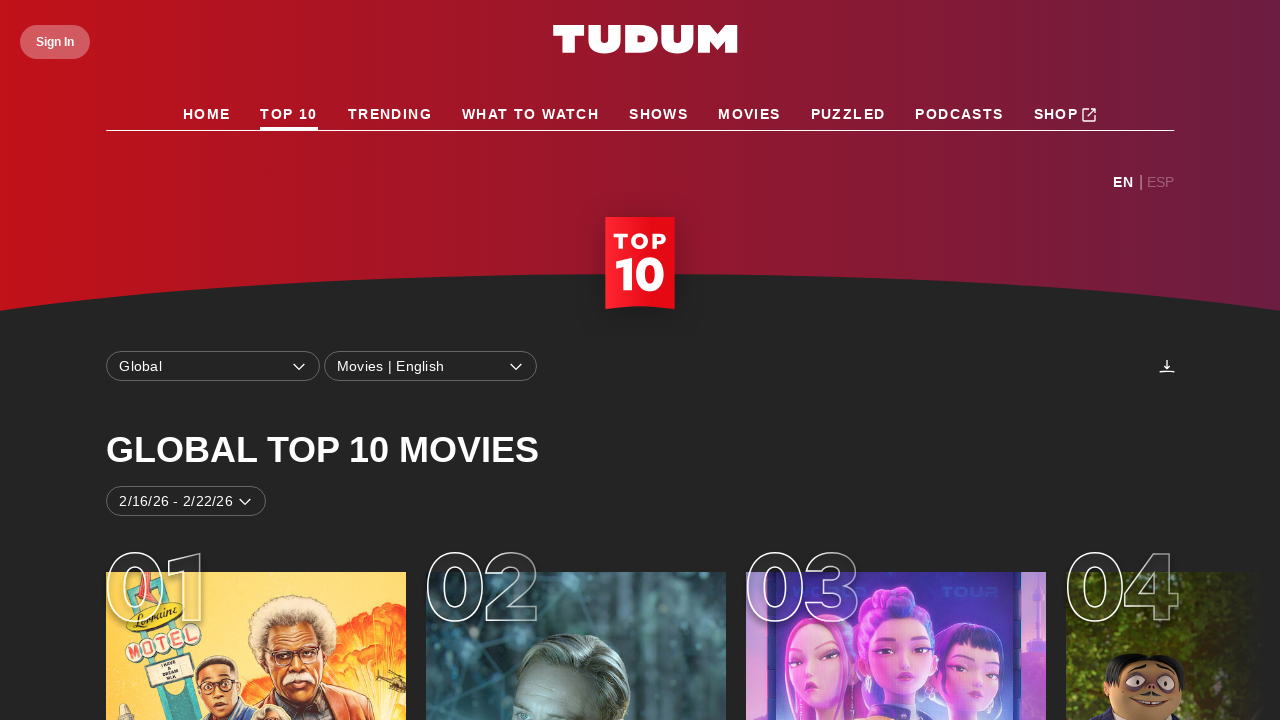

Views data elements are now visible on the page
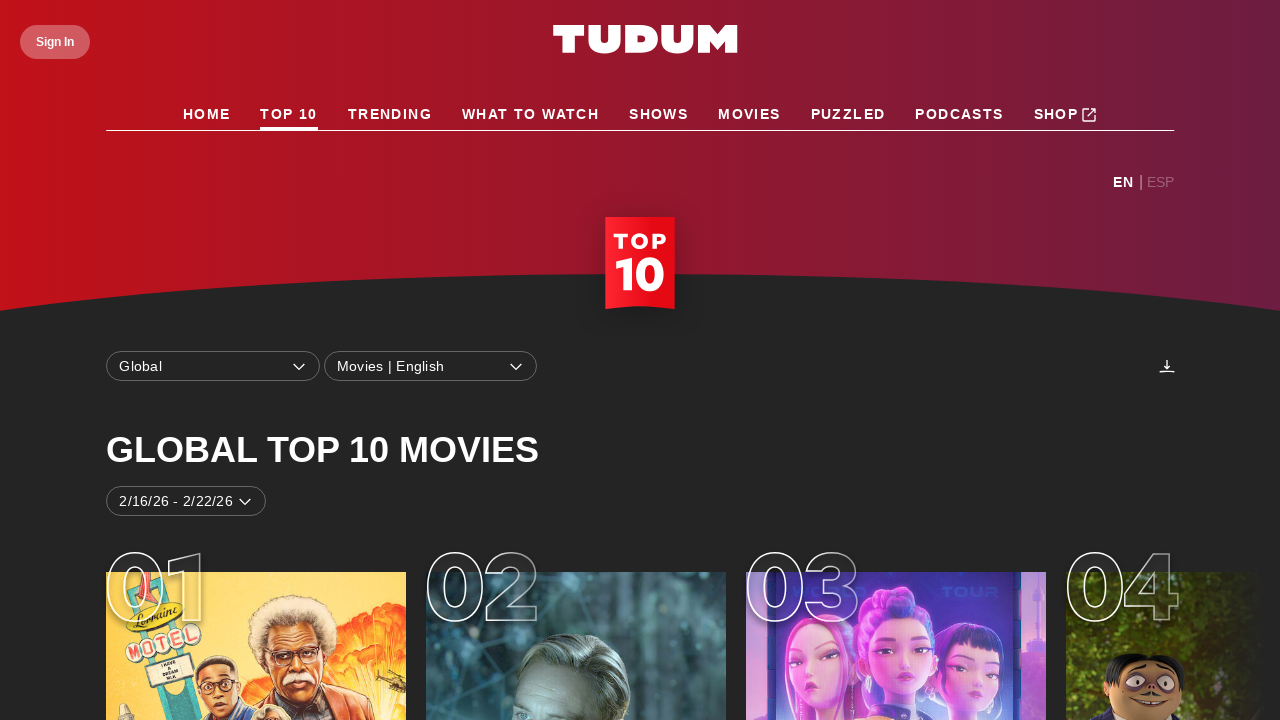

Runtime data elements are now visible on the page
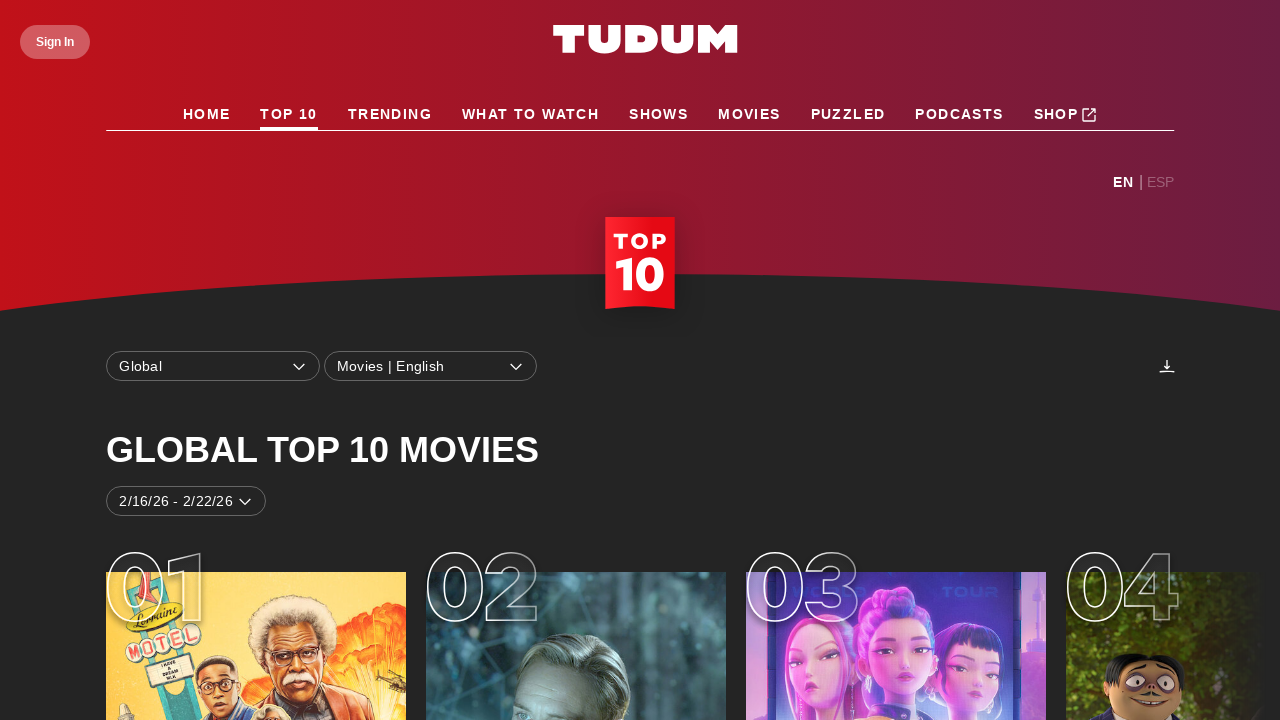

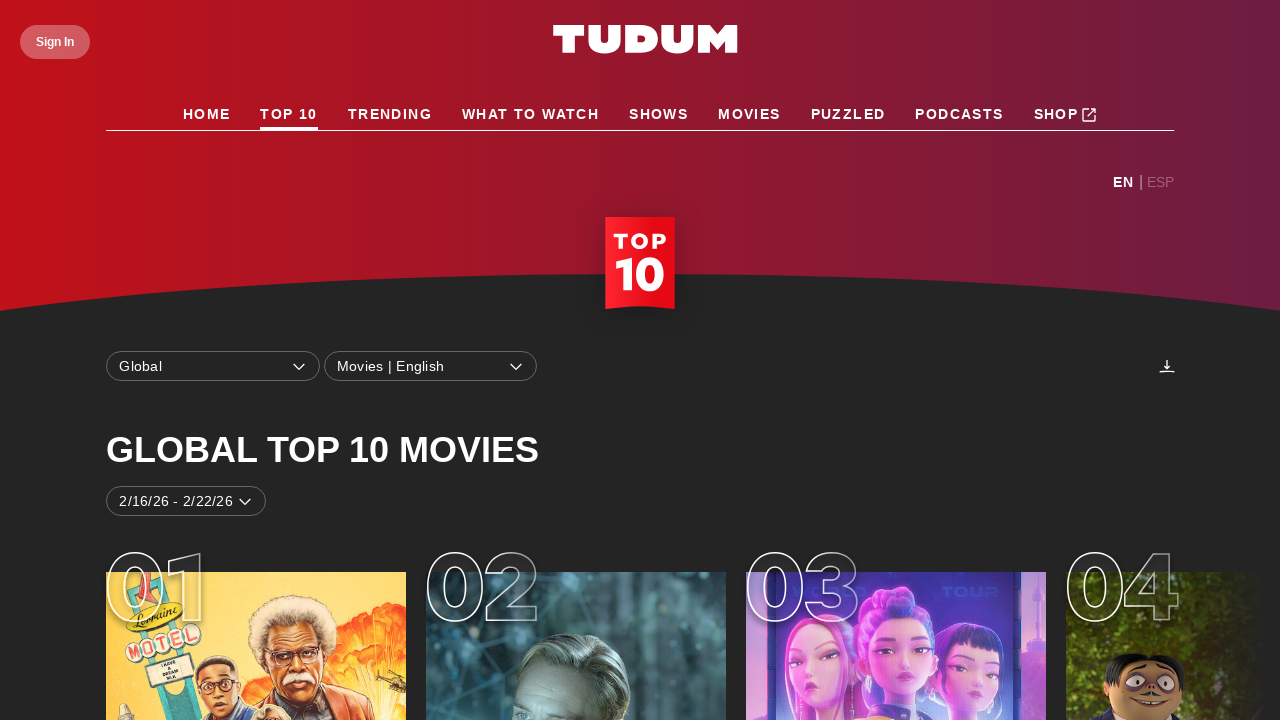